Tests the forgot password page by typing an email address into the email input field.

Starting URL: https://the-internet.herokuapp.com/forgot_password

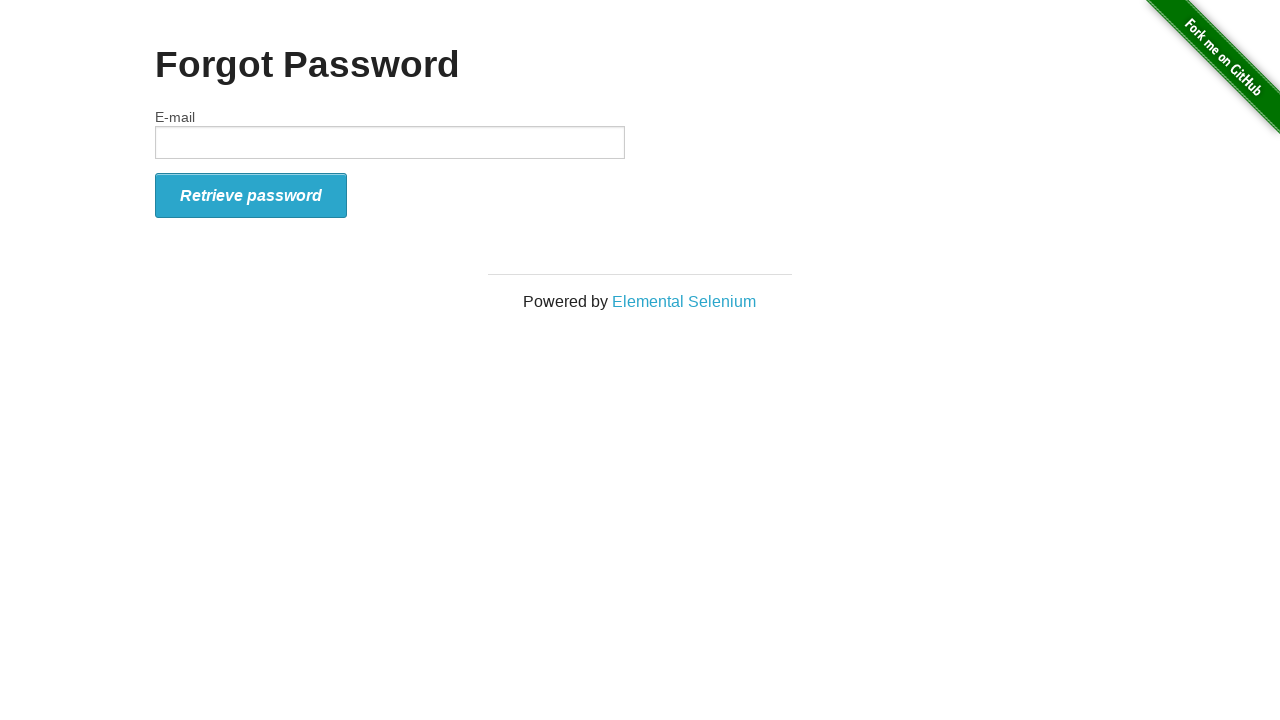

Navigated to forgot password page
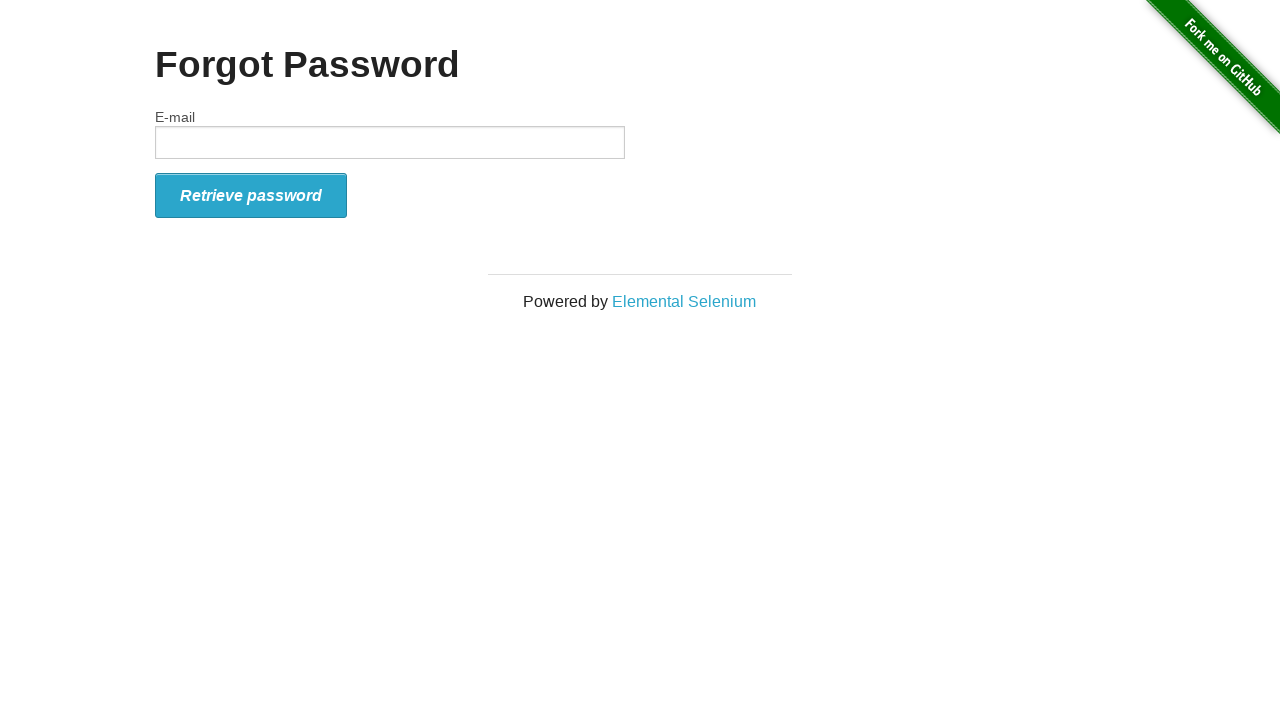

Typed 'test@mail.com' into email input field on #email
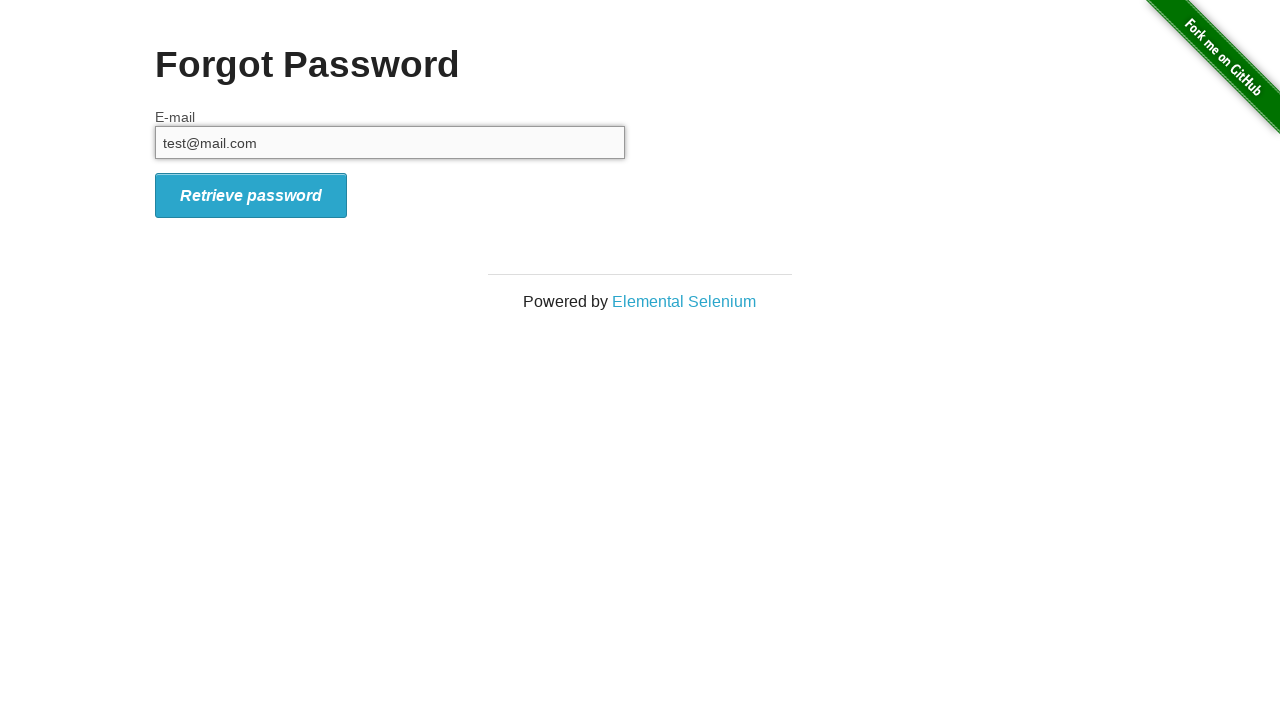

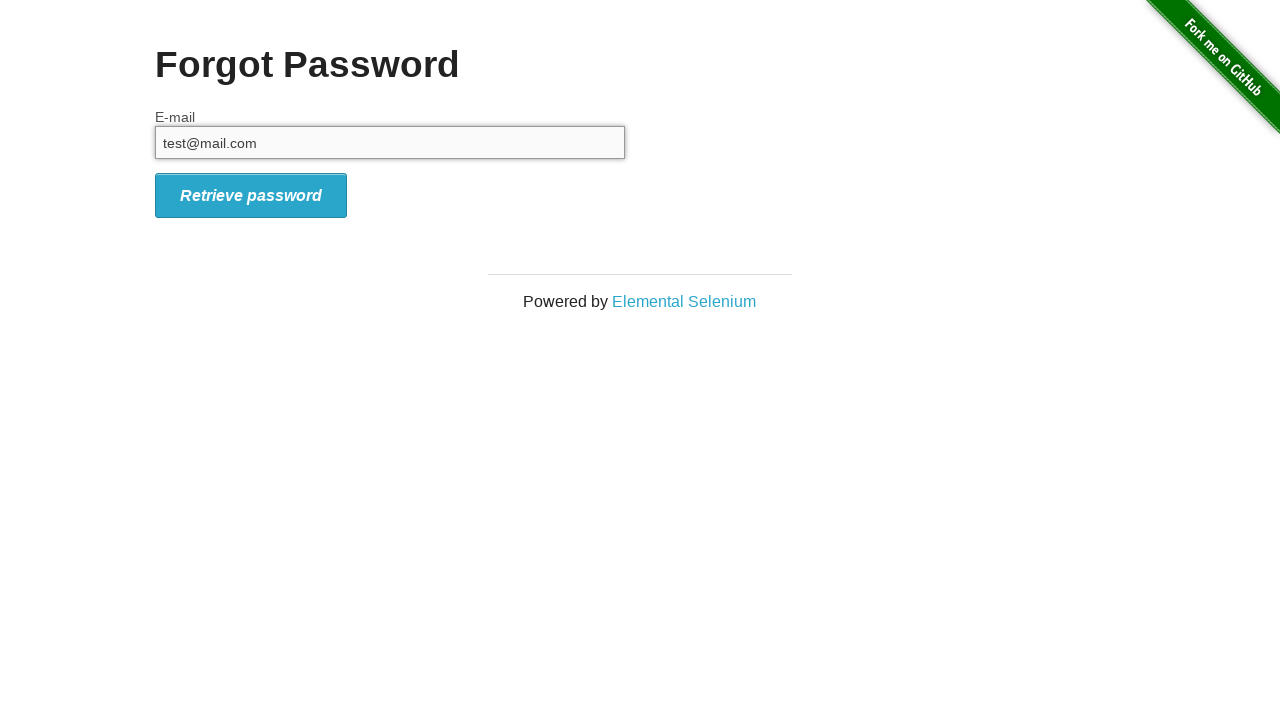